Tests responsive layout by resizing viewport to different sizes and verifying page content remains visible

Starting URL: https://mypod.io.vn/default-channel

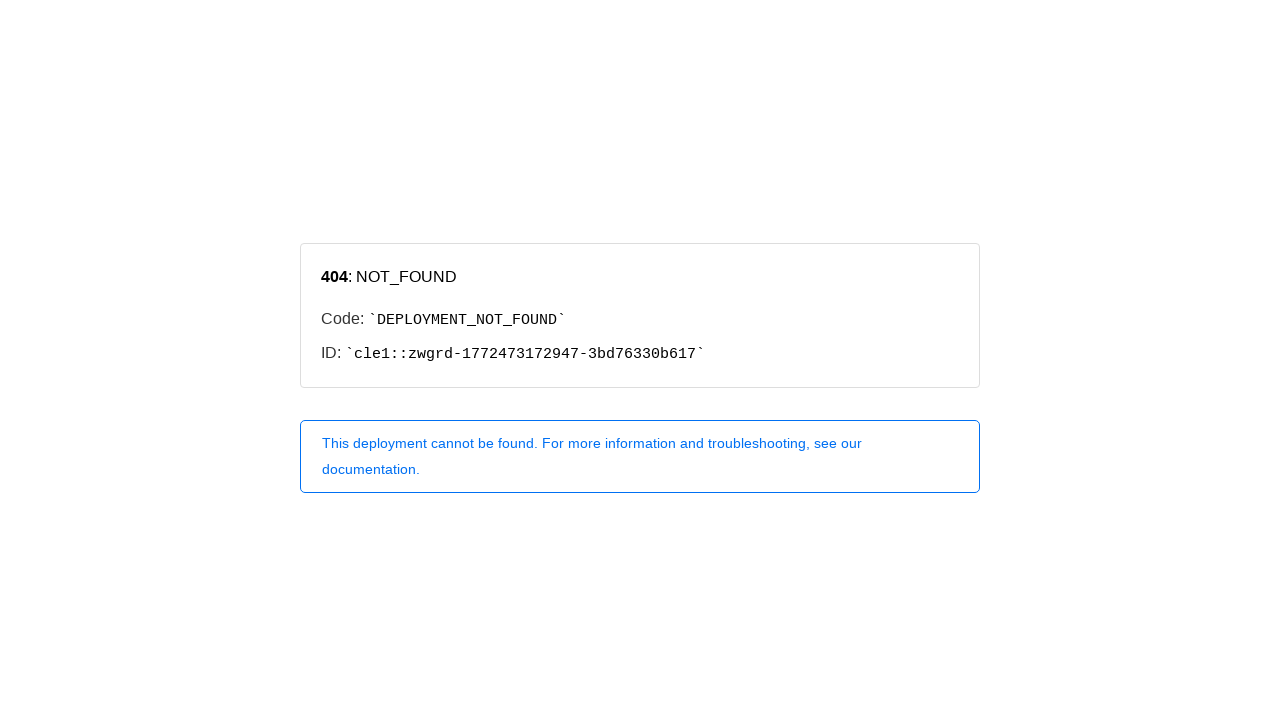

Set viewport to mobile size (320x480)
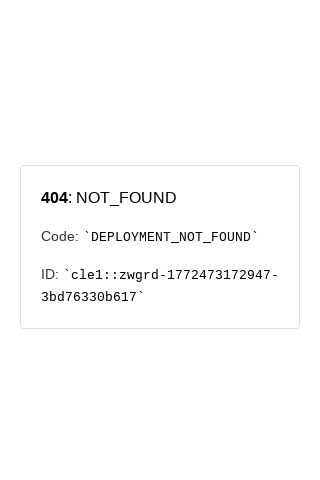

Body element is visible on mobile viewport
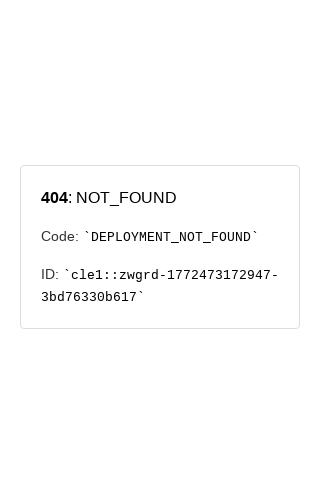

Set viewport to tablet size (768x1024)
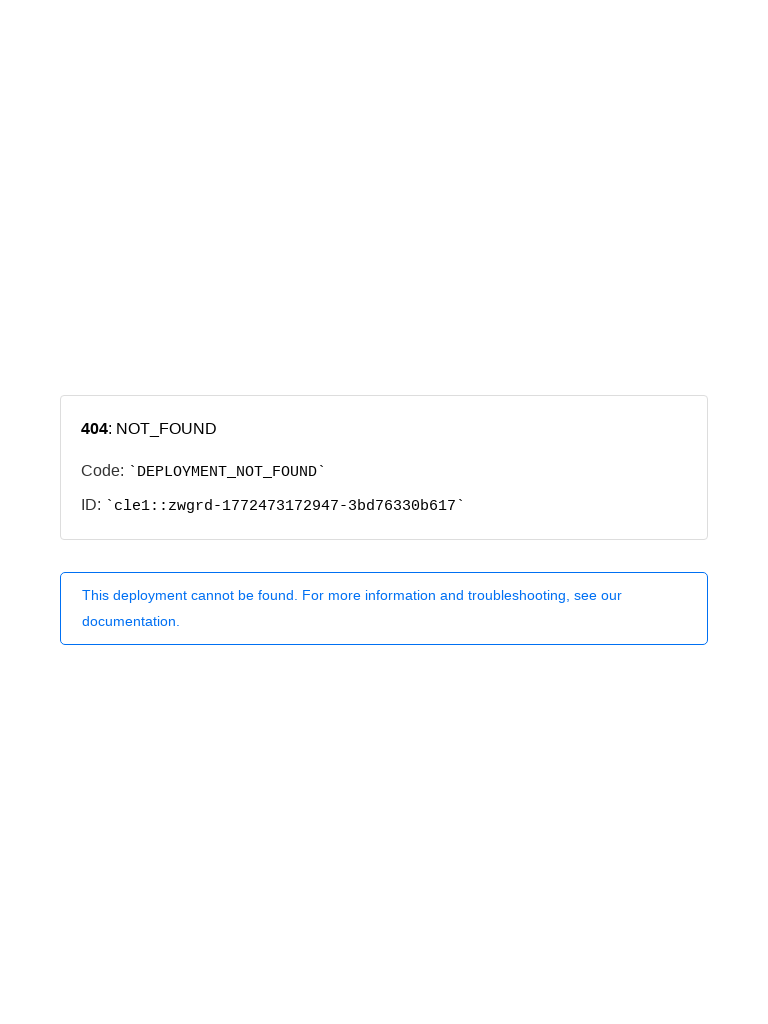

Body element is visible on tablet viewport
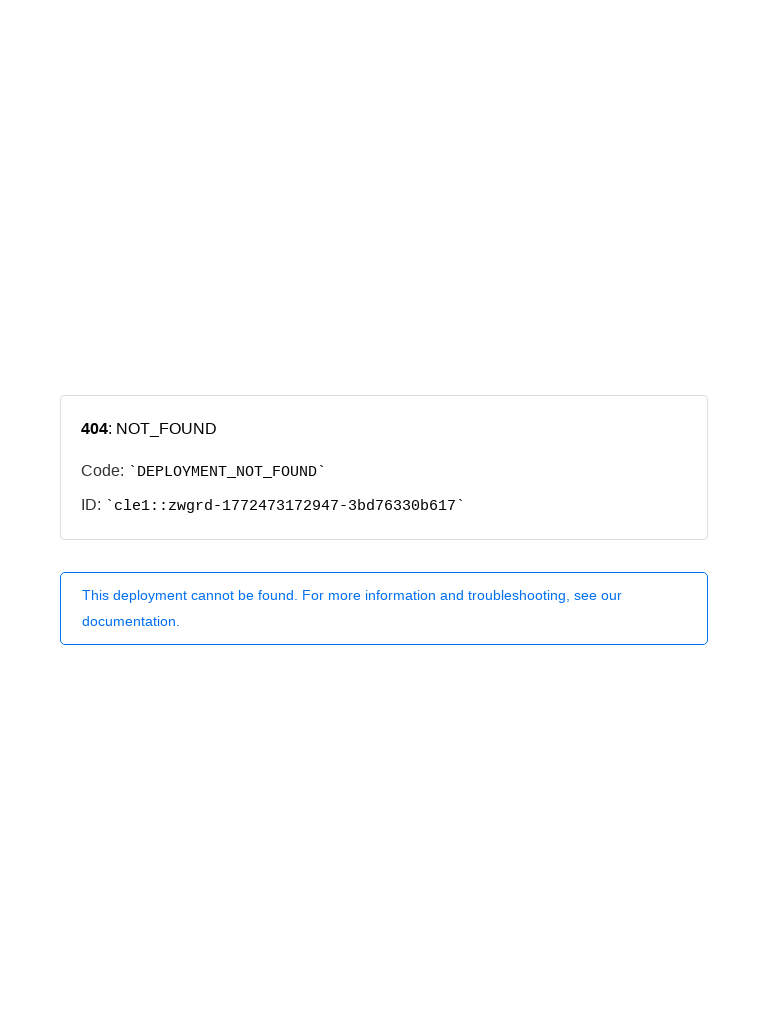

Set viewport to desktop size (1440x900)
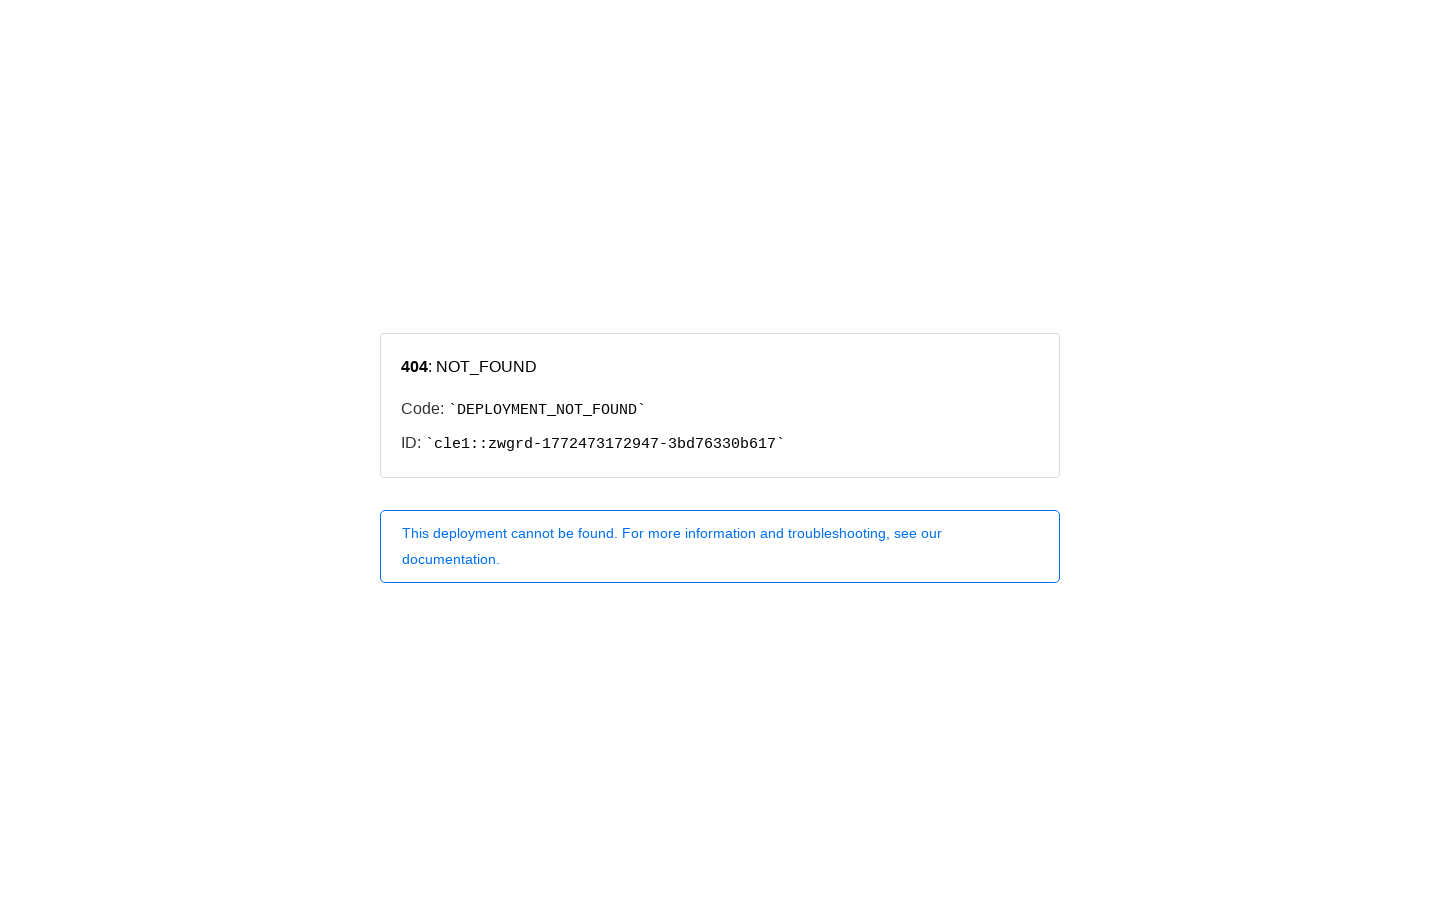

Body element is visible on desktop viewport
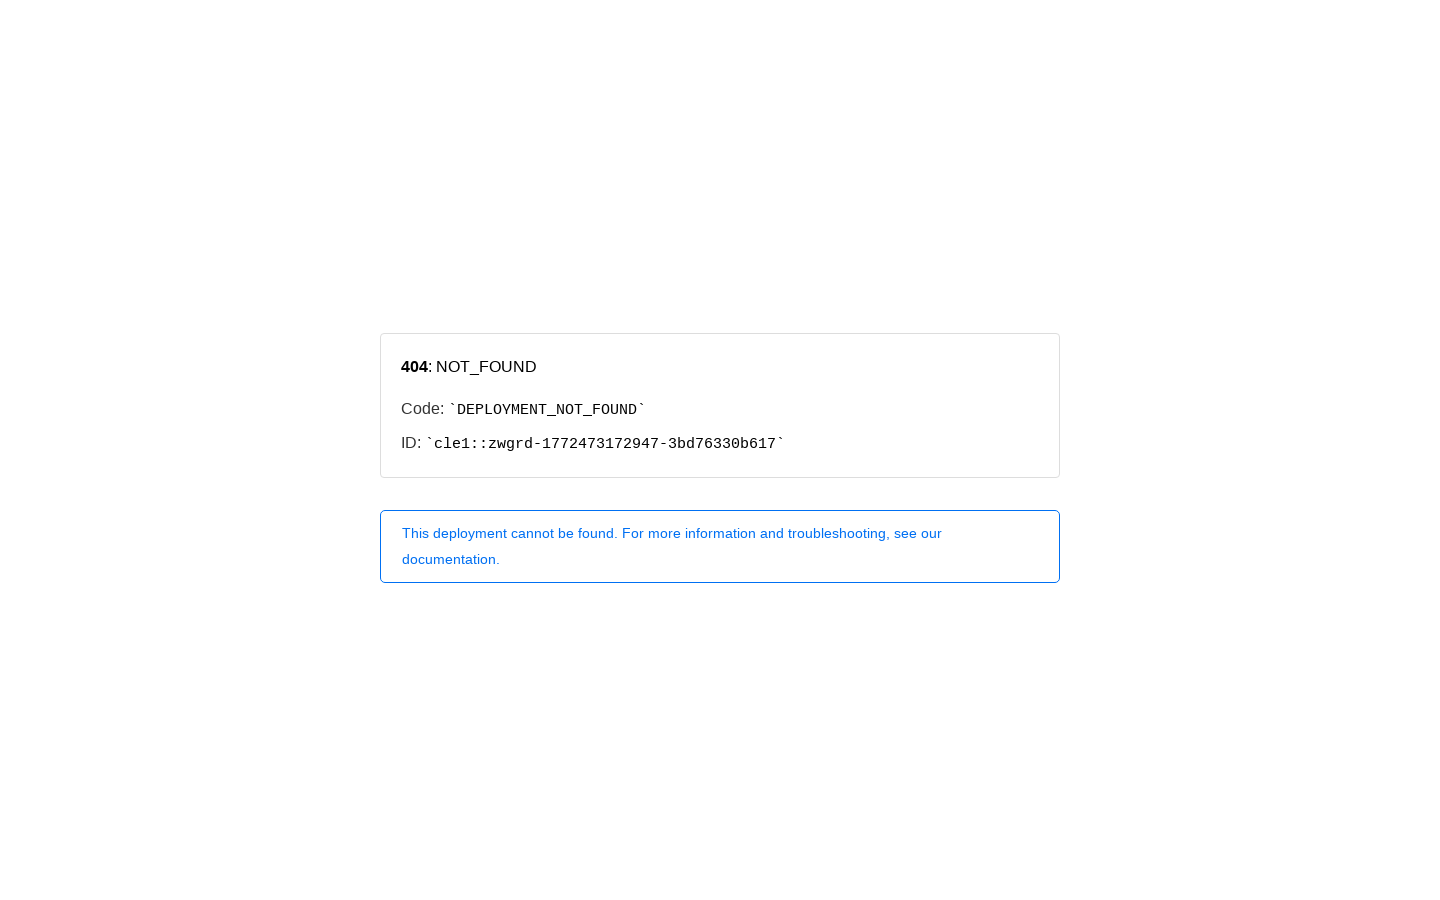

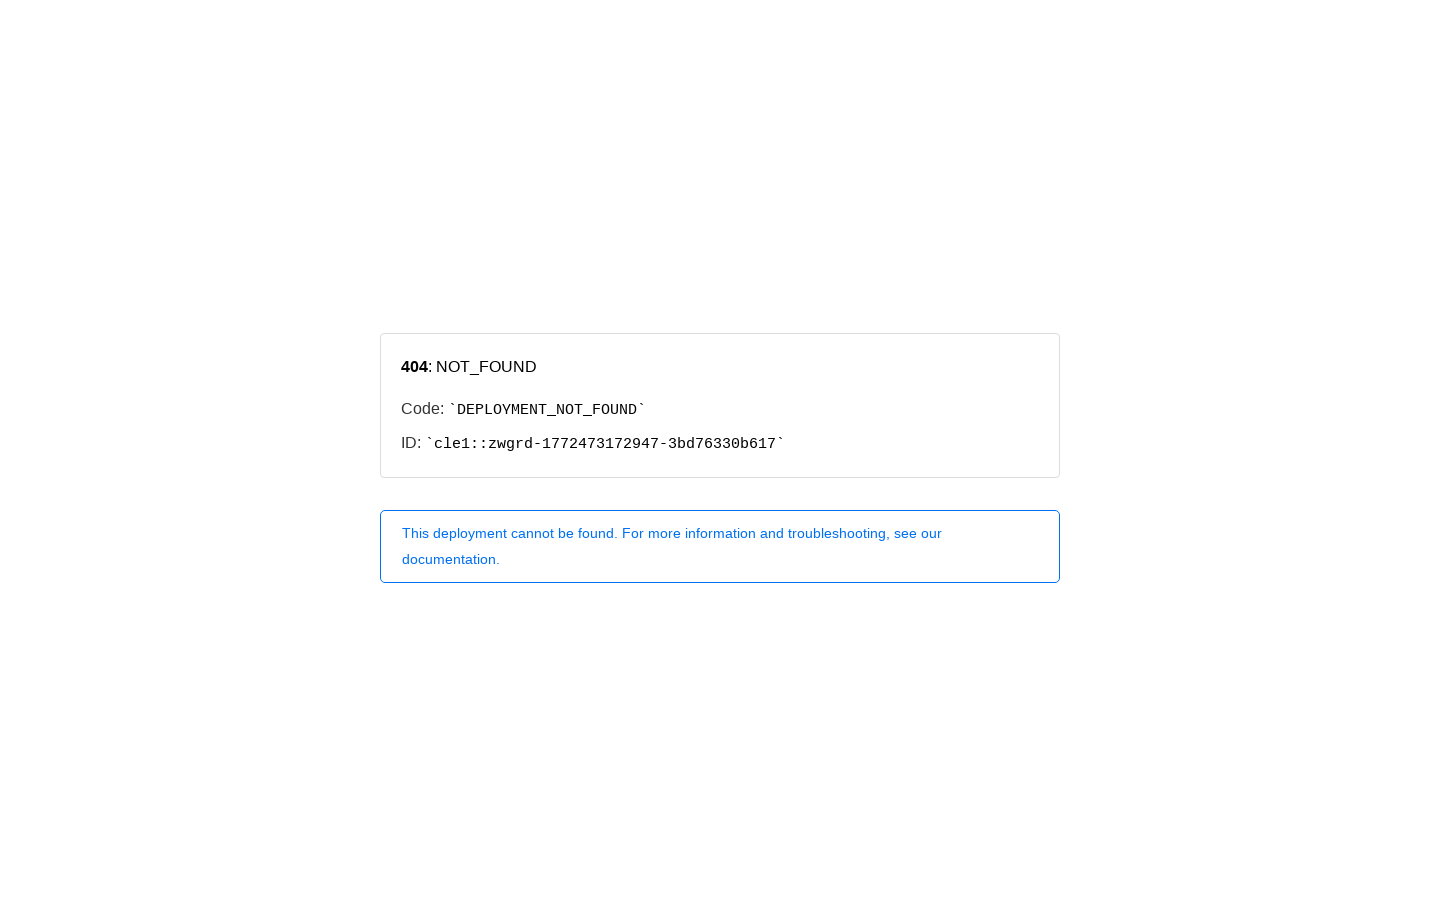